Tests that browser back button works correctly with filters

Starting URL: https://demo.playwright.dev/todomvc

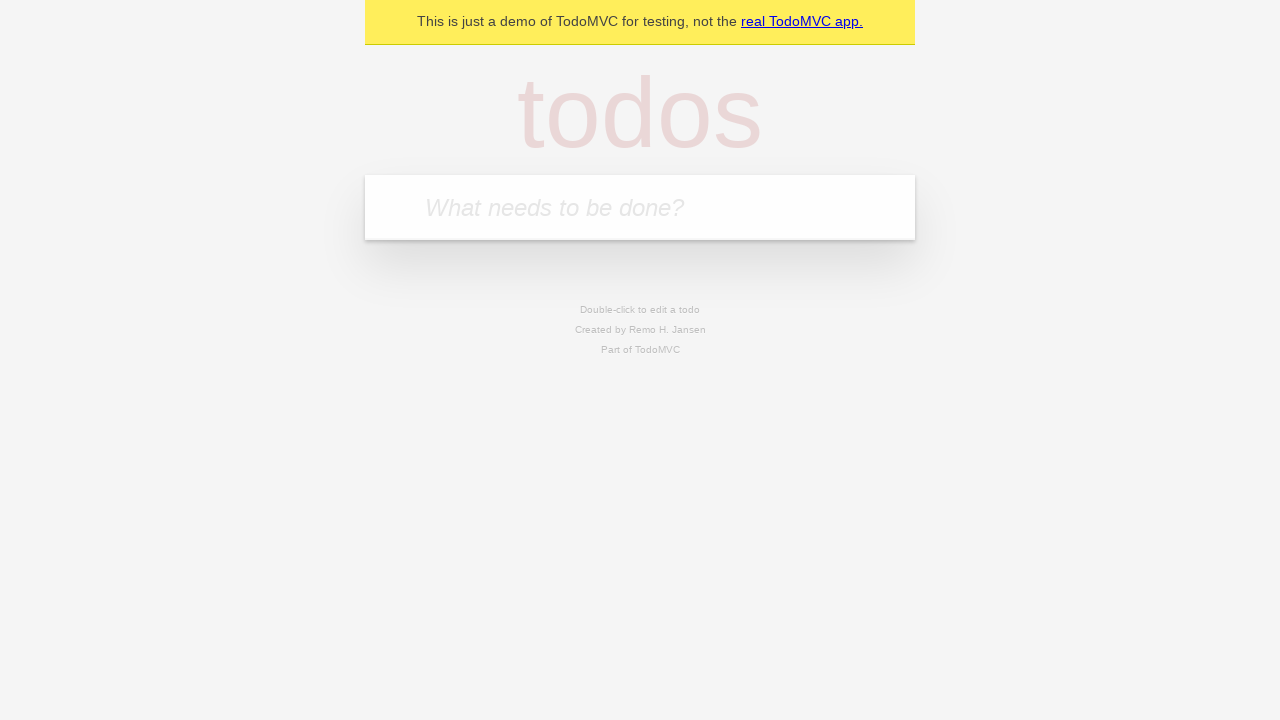

Filled new todo input with 'buy some cheese' on .new-todo
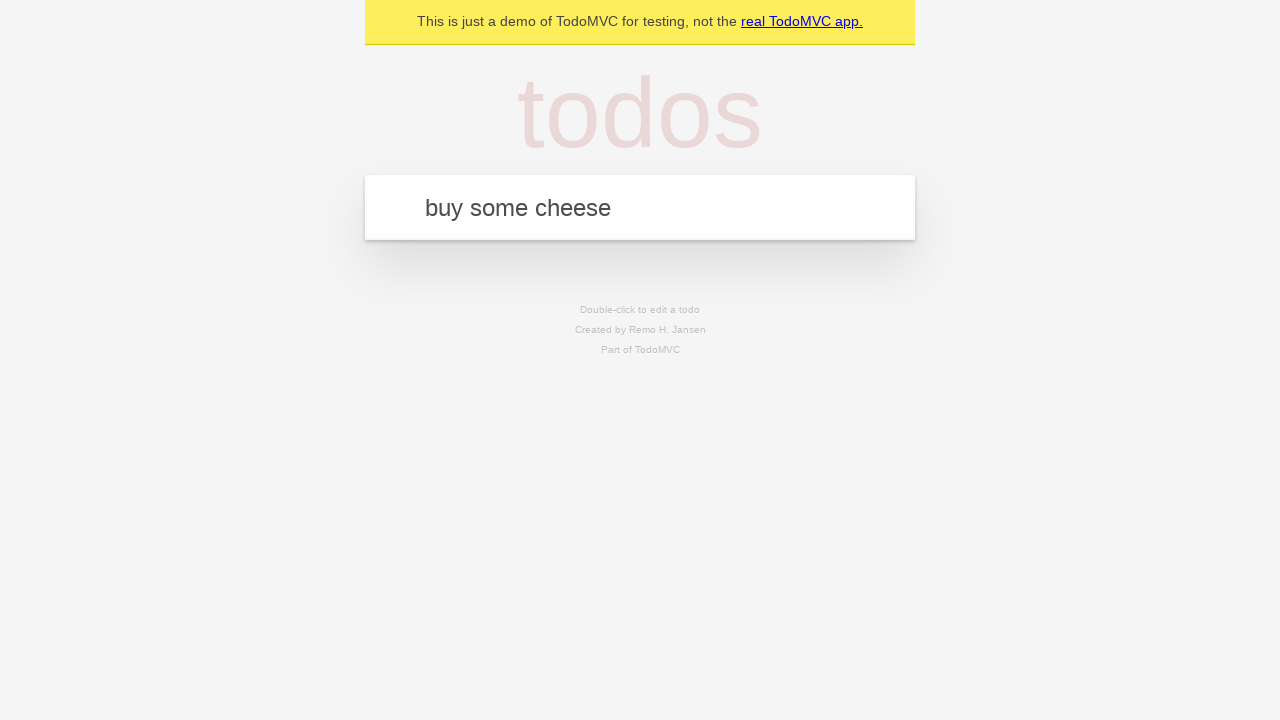

Pressed Enter to create first todo on .new-todo
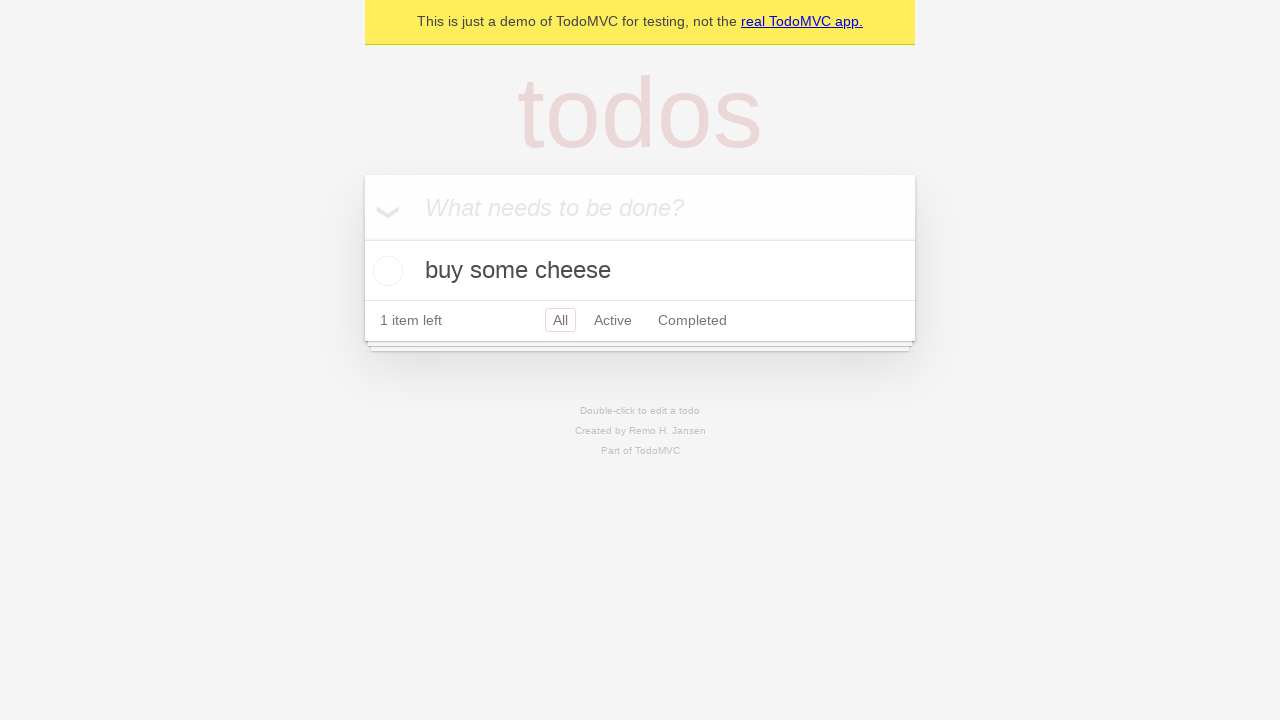

Filled new todo input with 'feed the cat' on .new-todo
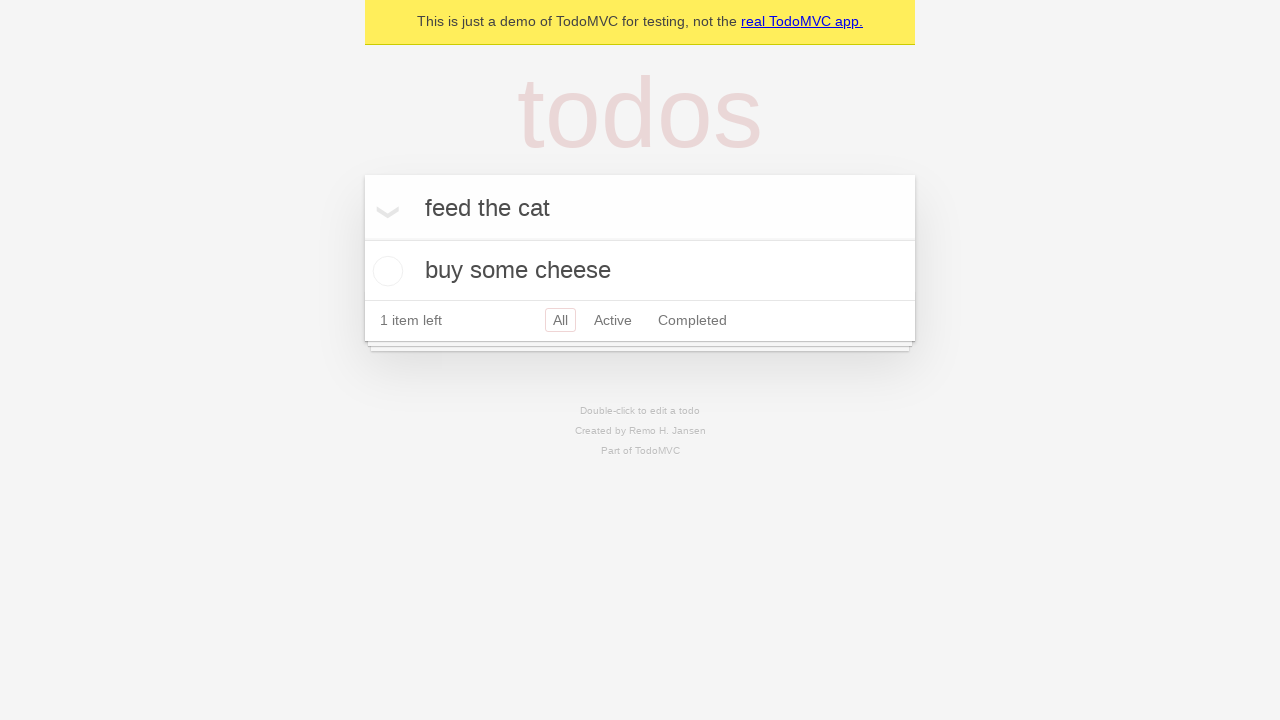

Pressed Enter to create second todo on .new-todo
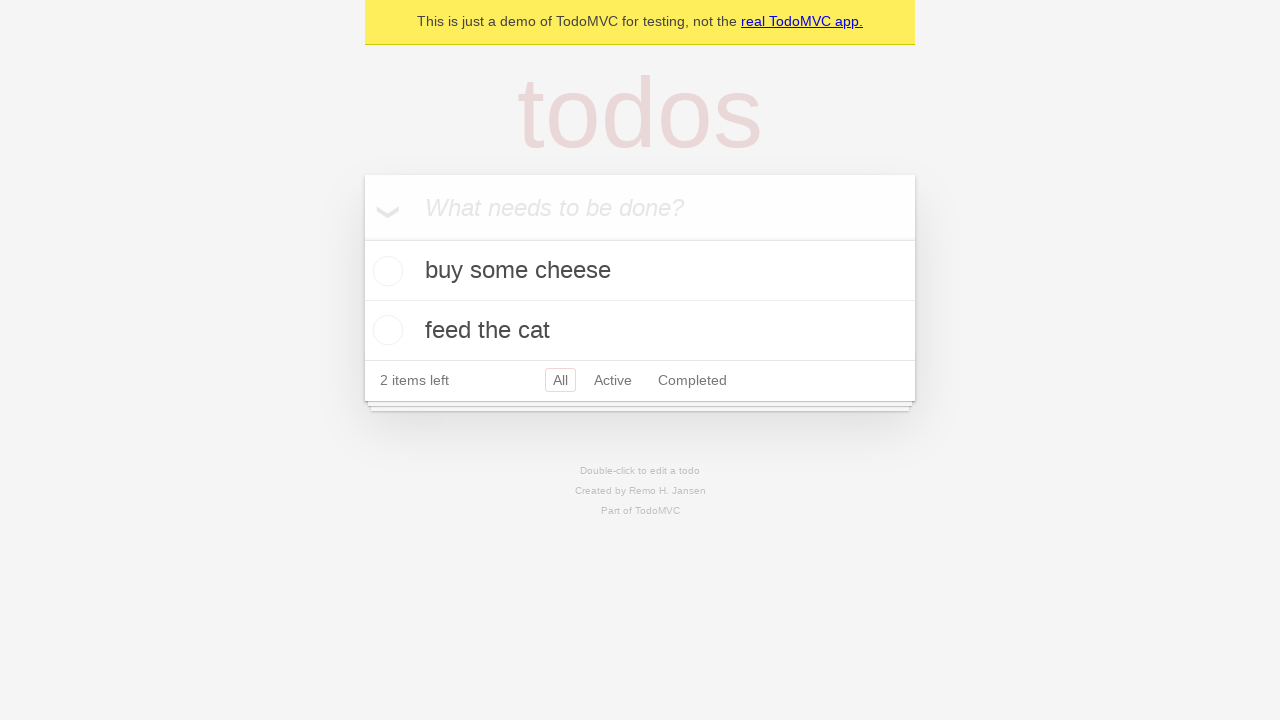

Filled new todo input with 'book a doctors appointment' on .new-todo
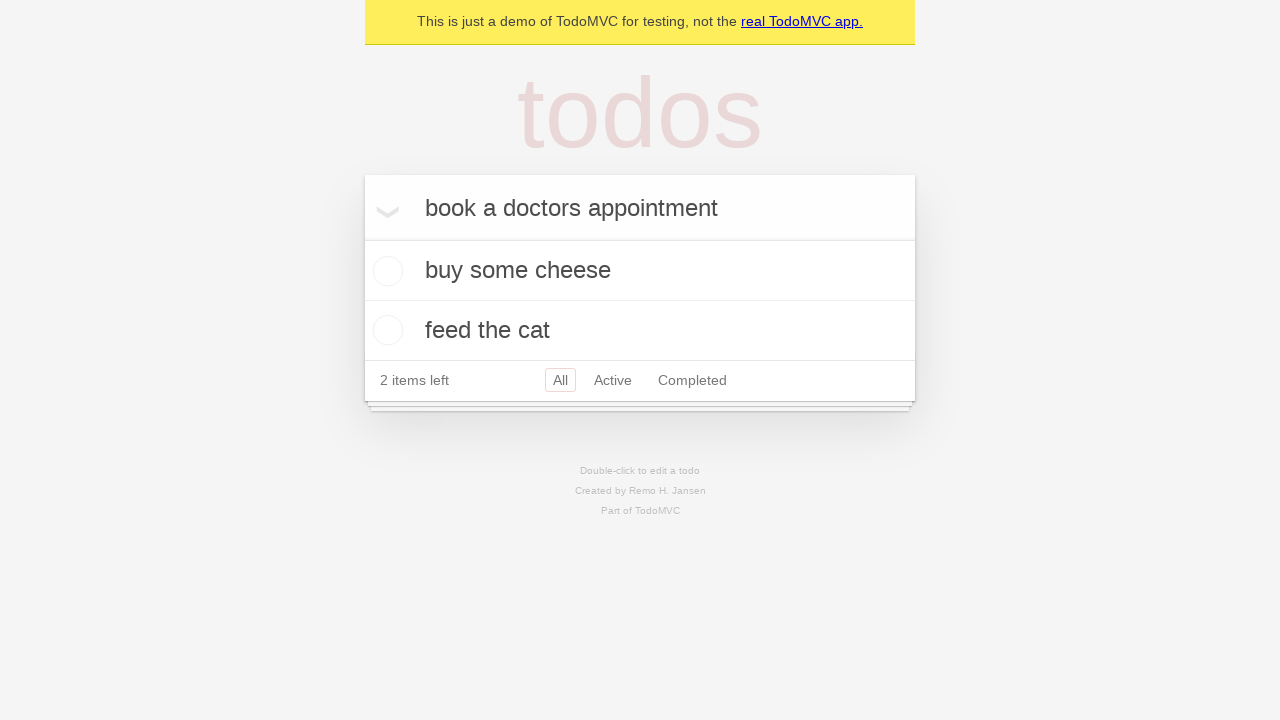

Pressed Enter to create third todo on .new-todo
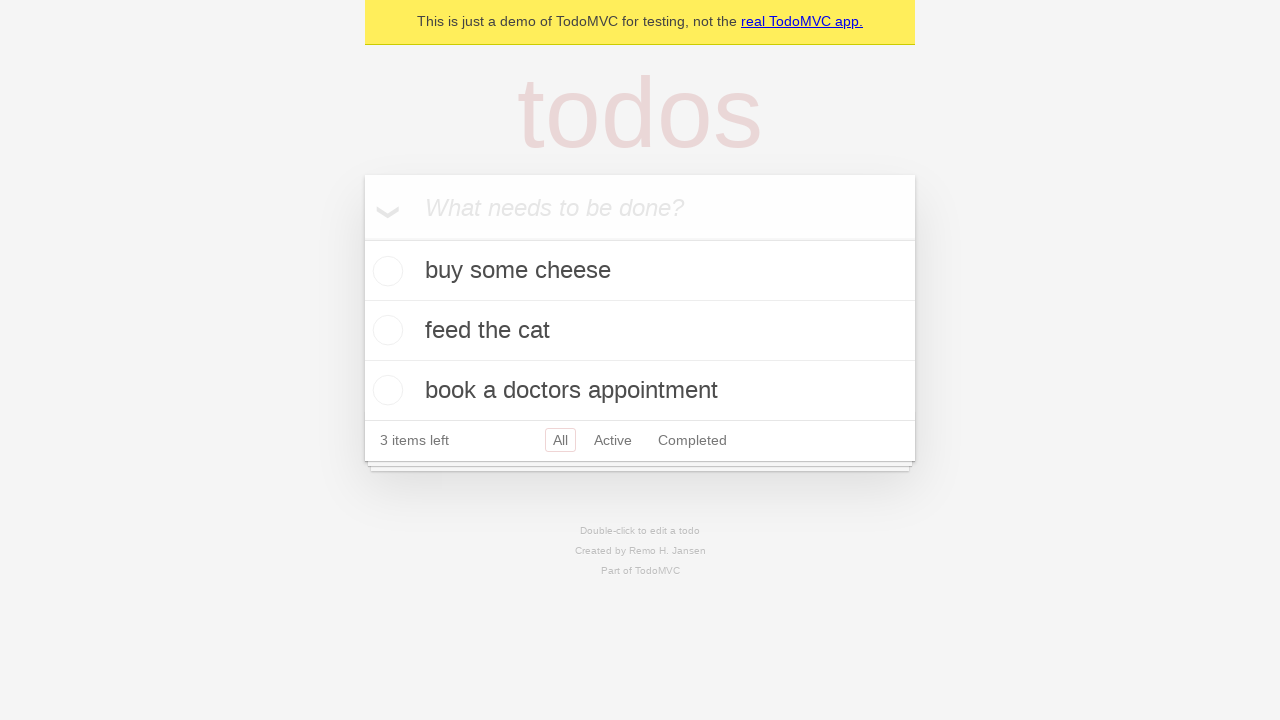

Checked the second todo item at (385, 330) on .todo-list li .toggle >> nth=1
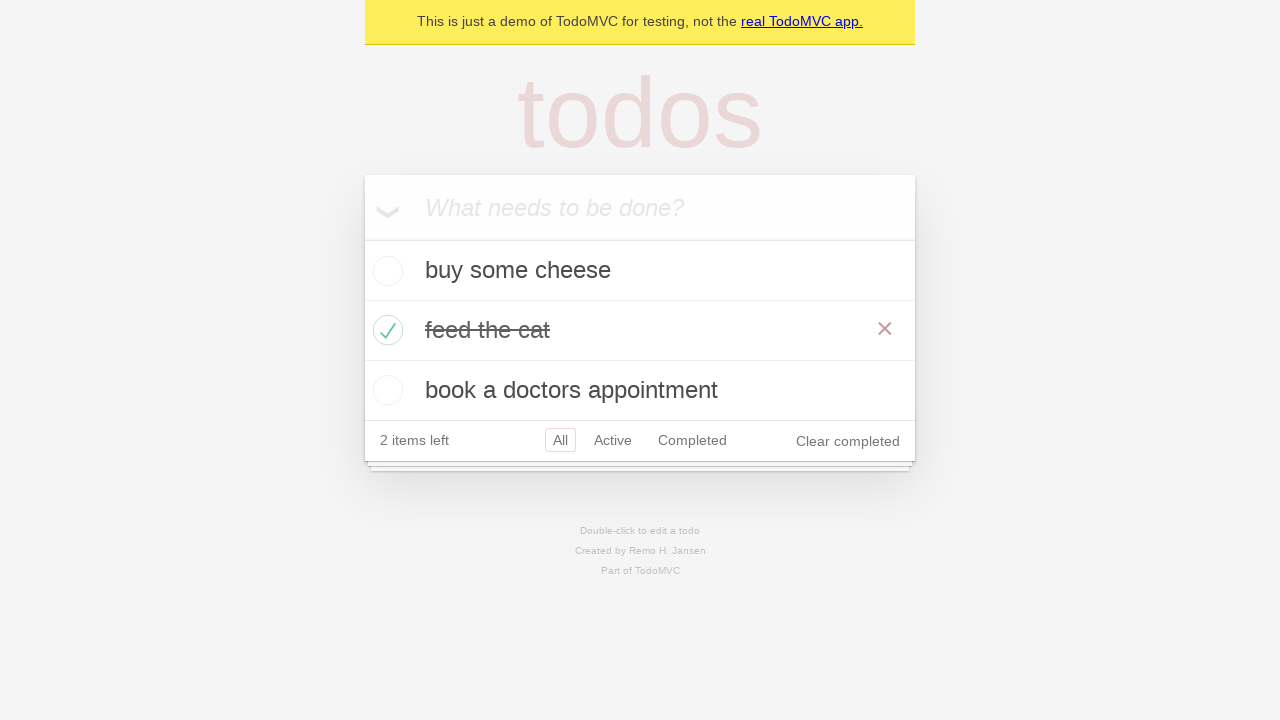

Clicked All filter at (560, 440) on .filters >> text=All
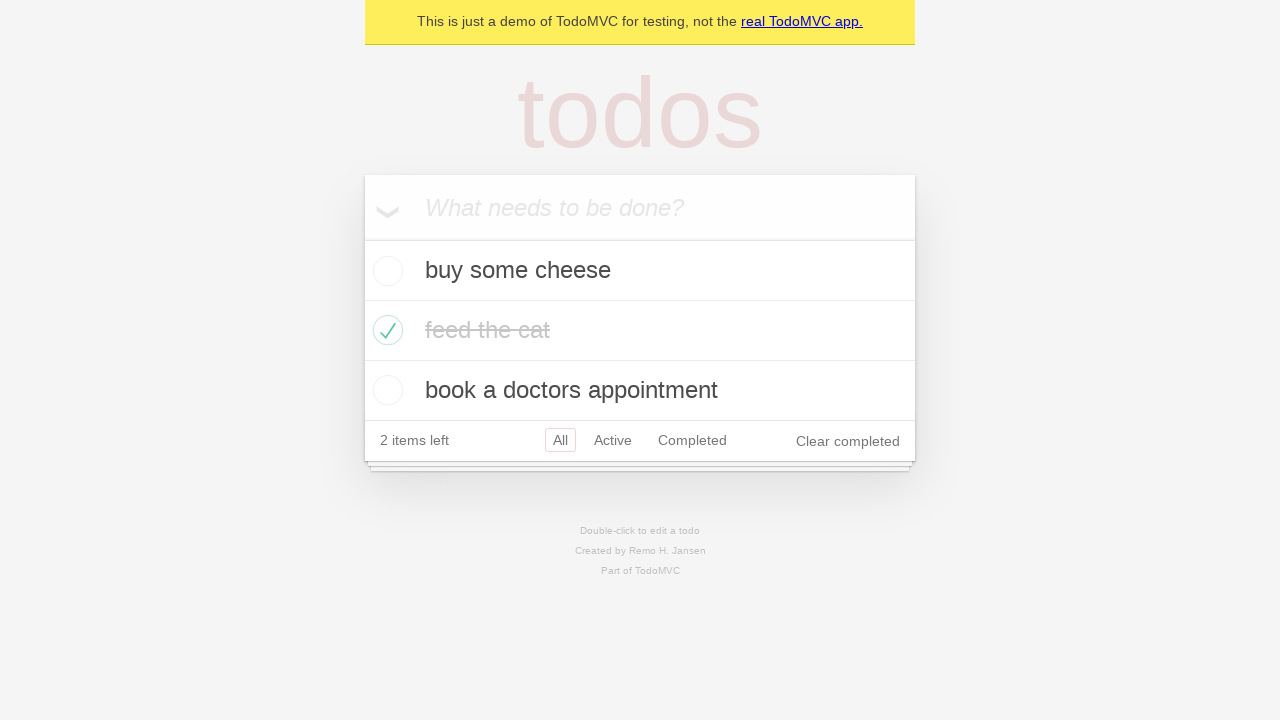

Clicked Active filter at (613, 440) on .filters >> text=Active
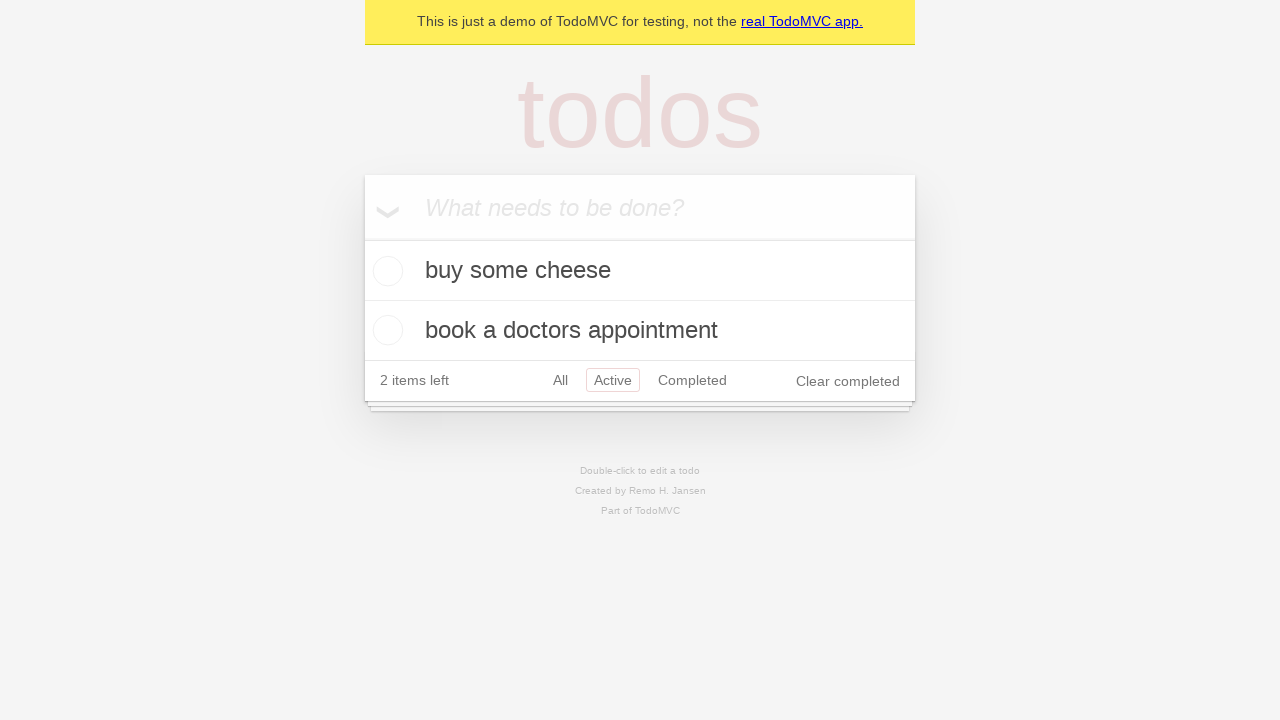

Clicked Completed filter at (692, 380) on .filters >> text=Completed
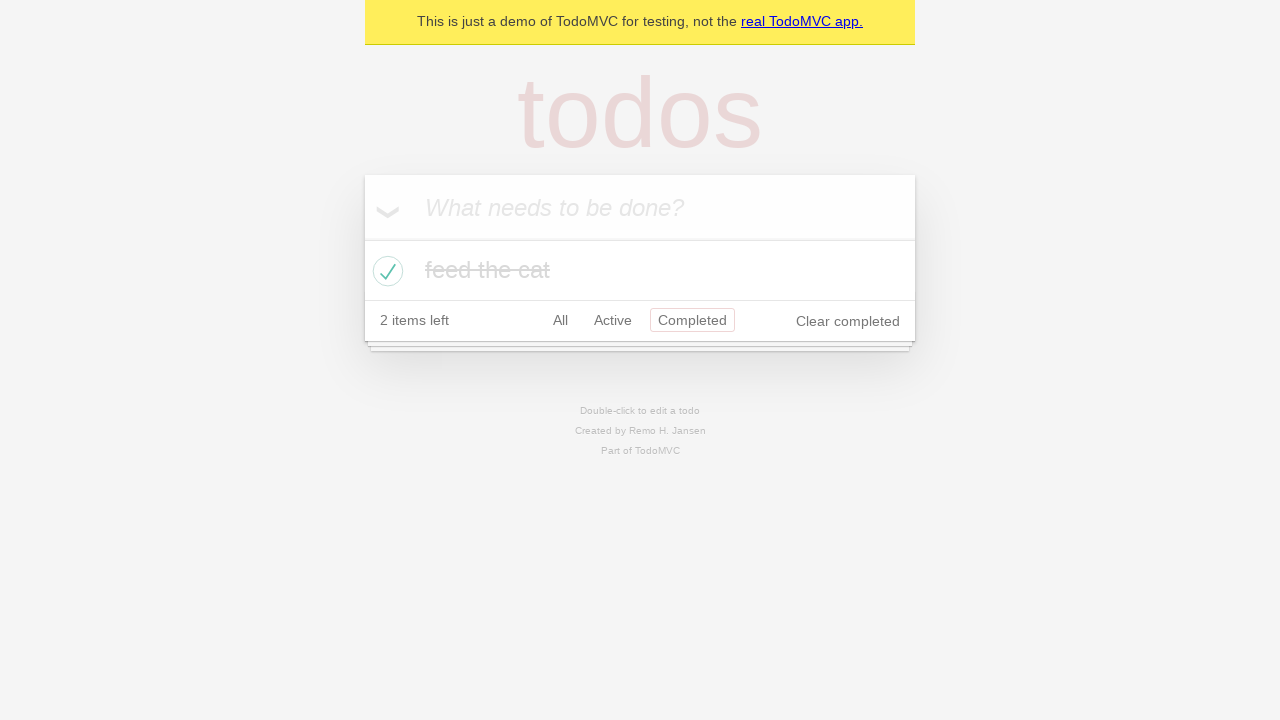

Navigated back using browser back button (from Completed to Active filter)
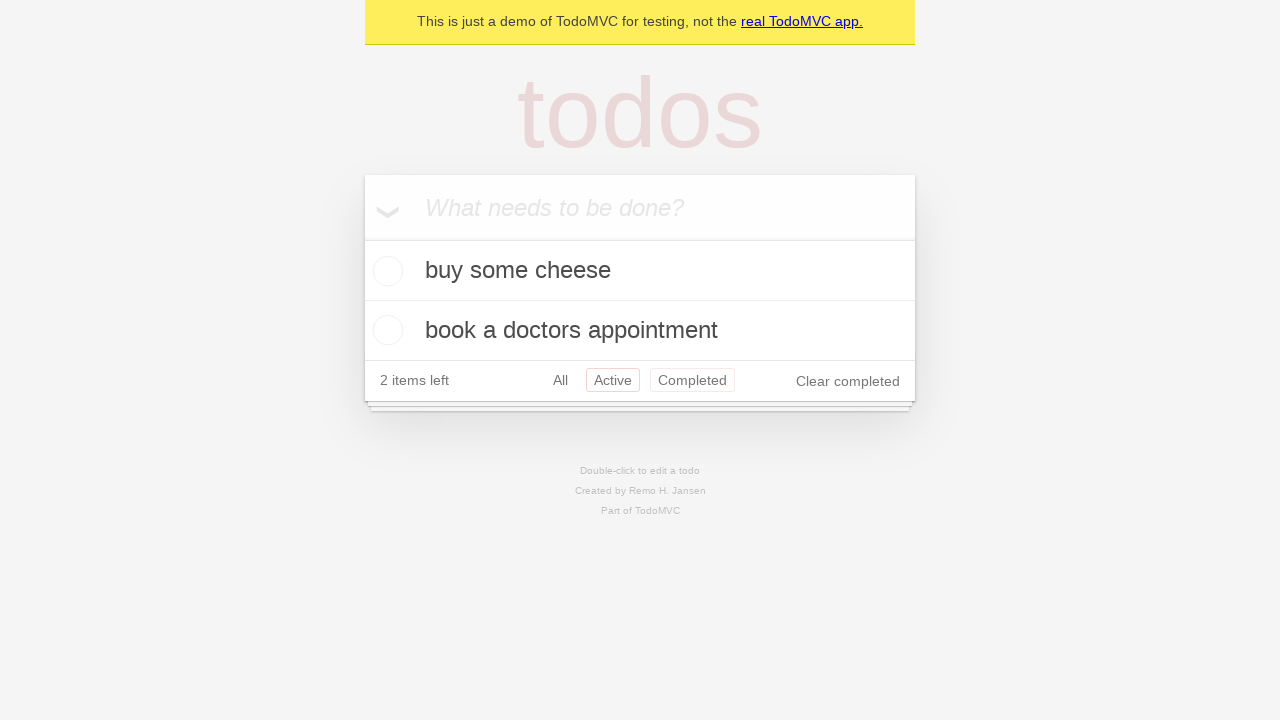

Navigated back using browser back button (from Active to All filter)
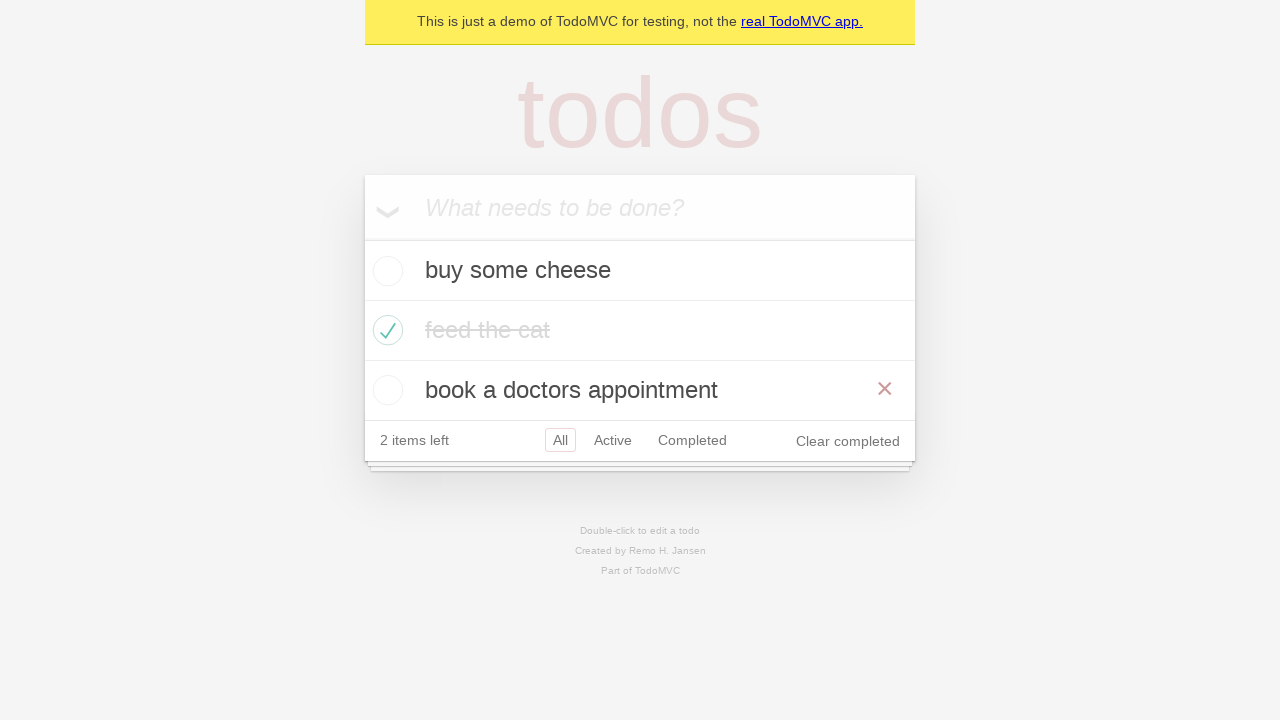

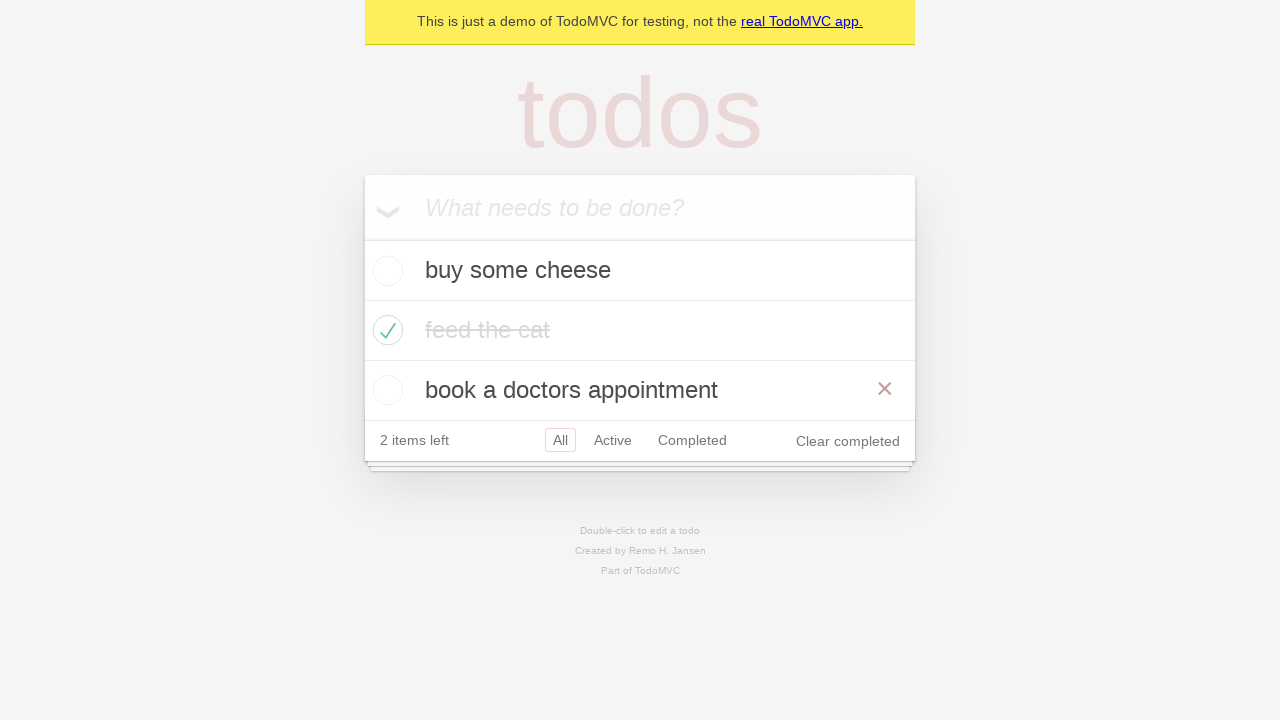